Tests iframe interaction on Oracle Java documentation by locating a frame and clicking on a package link within it

Starting URL: https://docs.oracle.com/javase/8/docs/api/

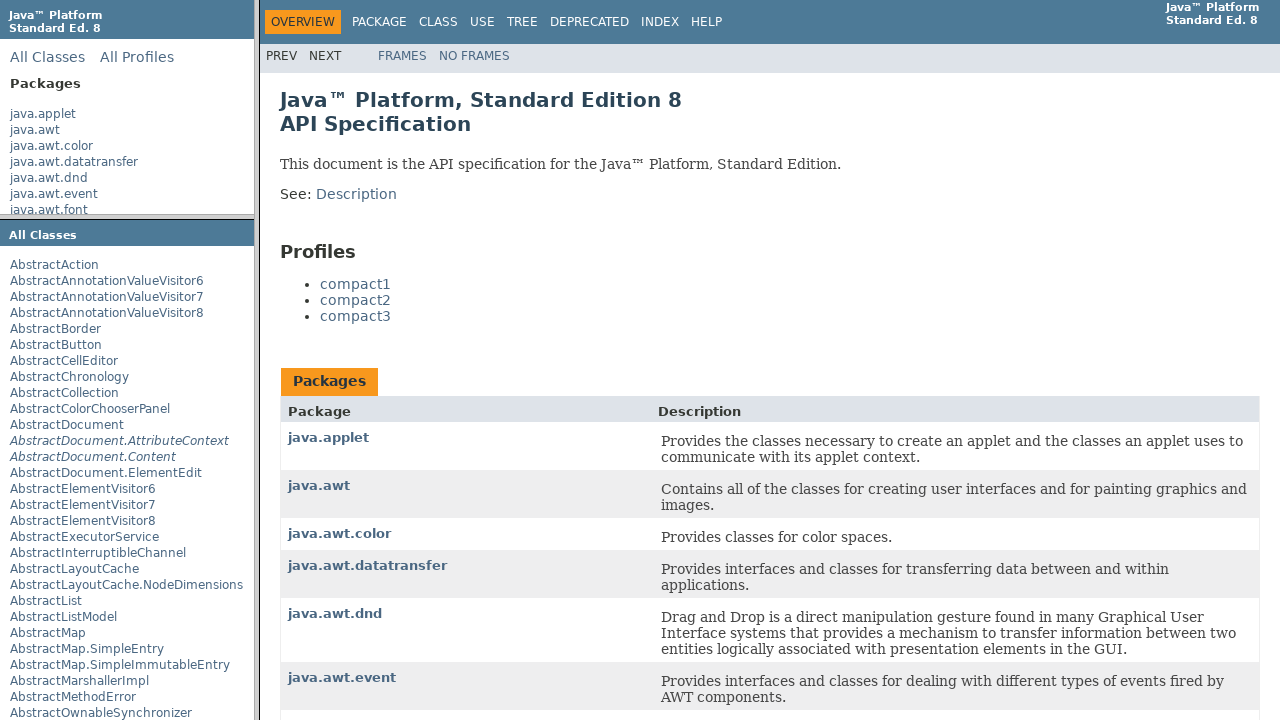

Located iframe with name 'packageListFrame'
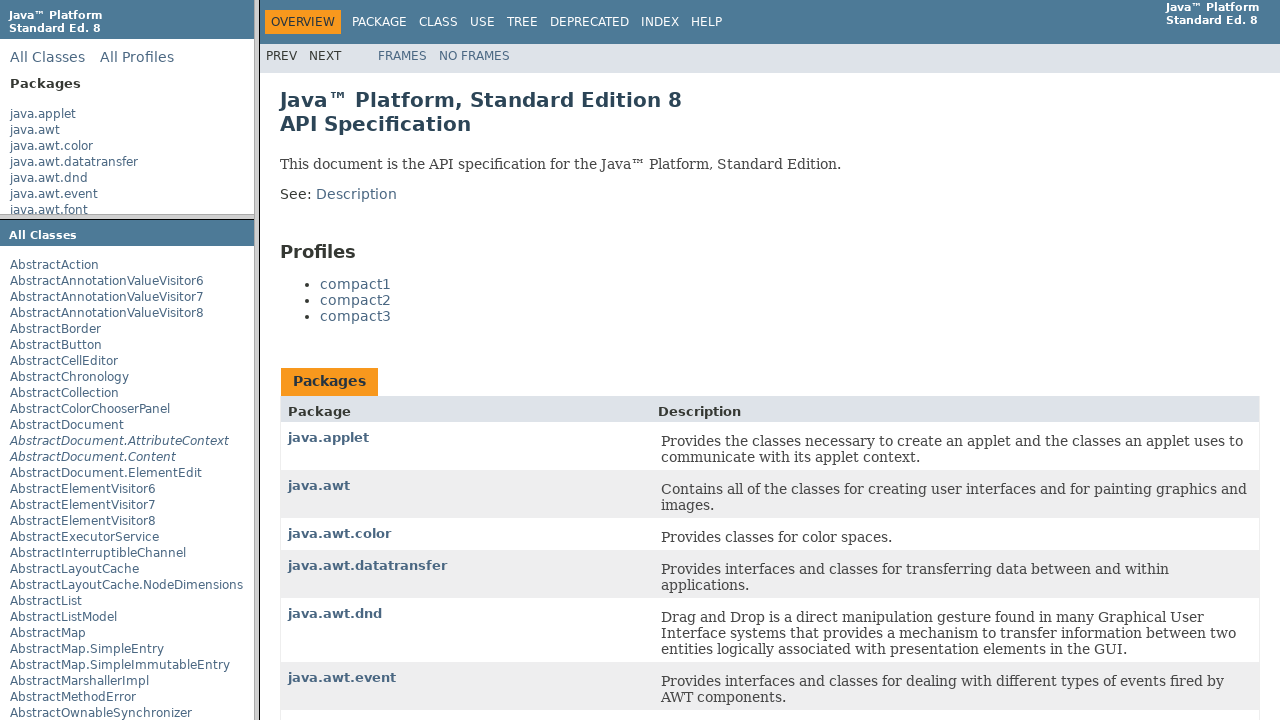

Clicked on 'java.applet' package link within the iframe at (43, 114) on xpath=//frame[@name='packageListFrame'] >> internal:control=enter-frame >> xpath
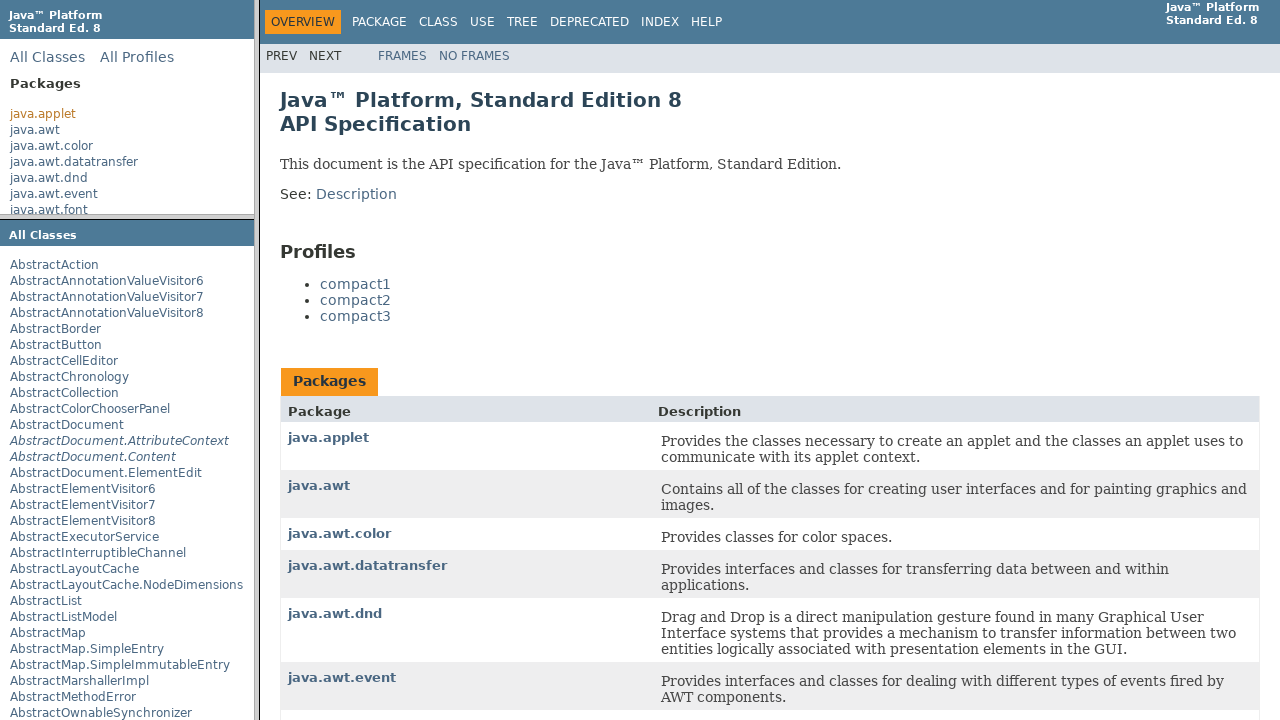

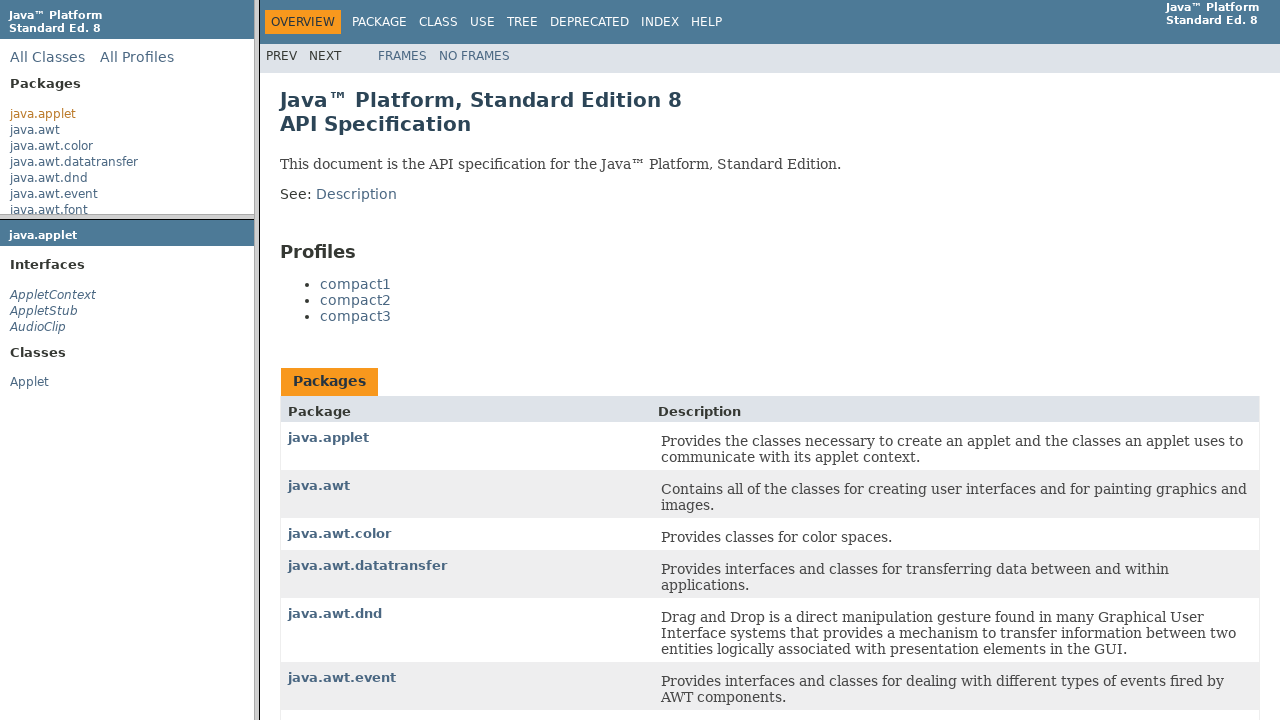